Navigates to the DemoQA dynamic properties page which demonstrates elements with dynamic behavior such as buttons that become enabled or visible after a delay.

Starting URL: https://demoqa.com/dynamic-properties

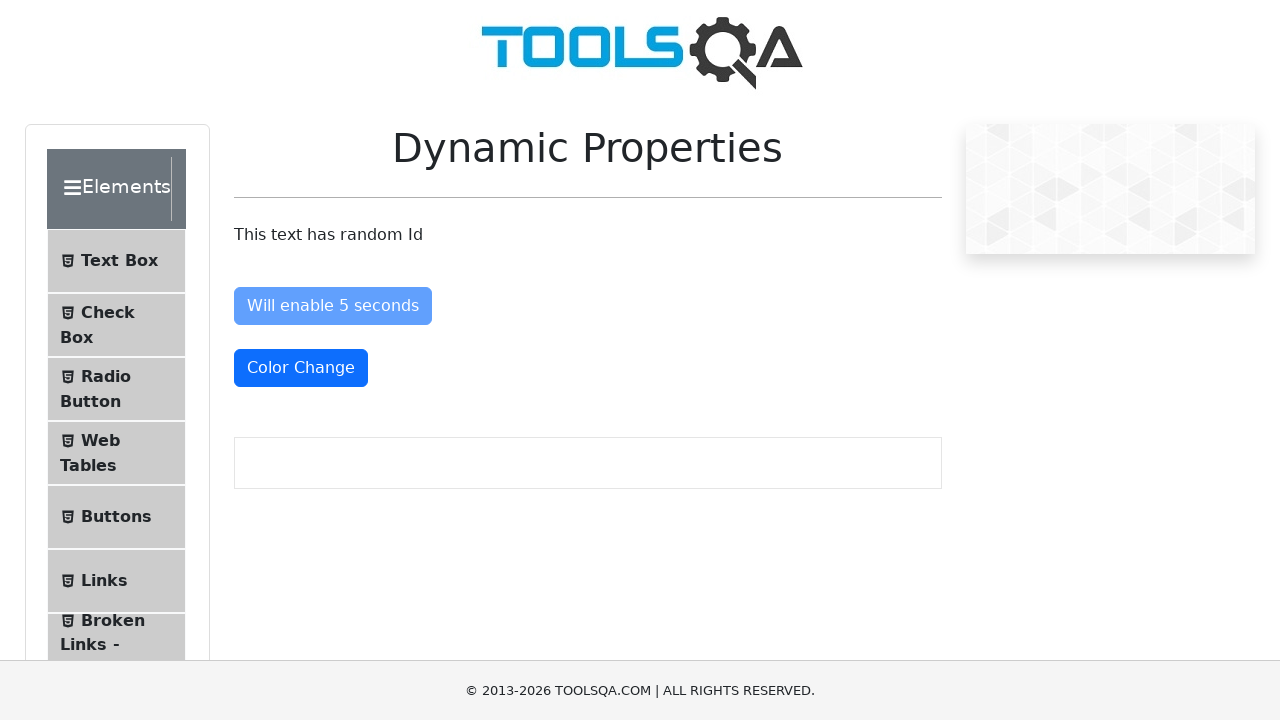

Waited for dynamically enabled button to become visible on DemoQA dynamic properties page
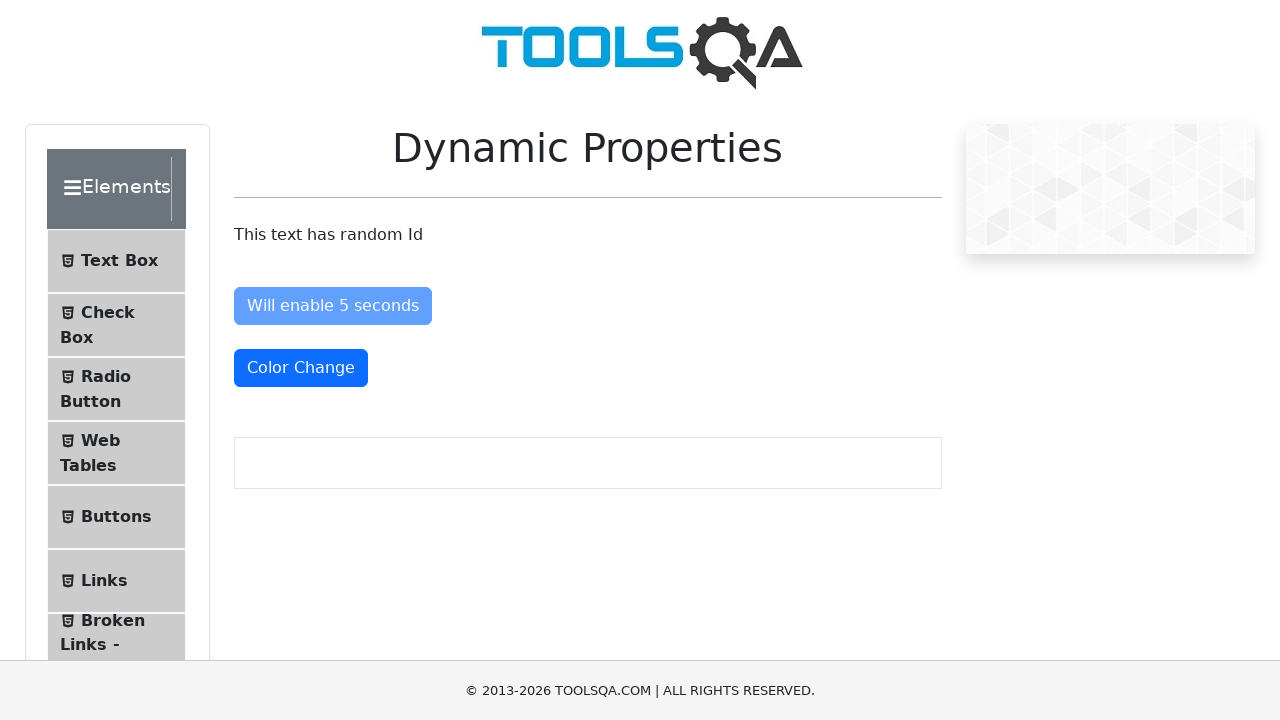

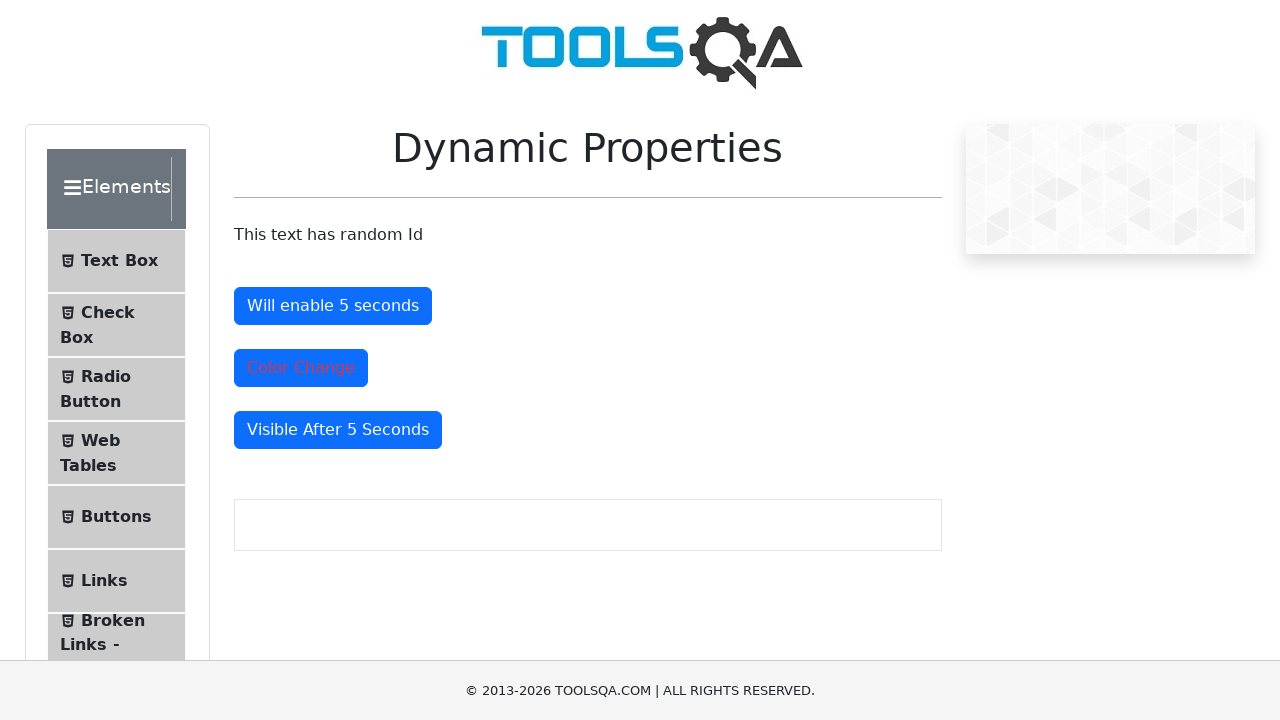